Tests file upload functionality by selecting a file using the file input and clicking the submit button to upload it.

Starting URL: https://the-internet.herokuapp.com/upload

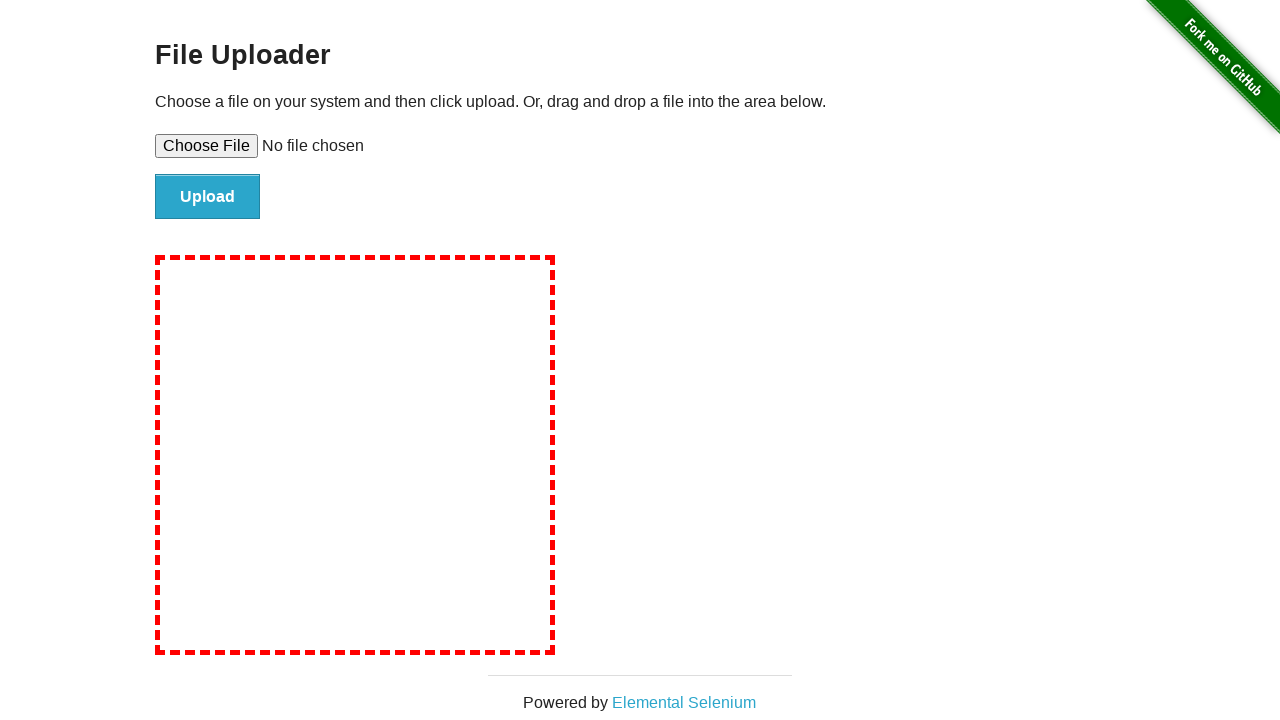

Created temporary test file for upload
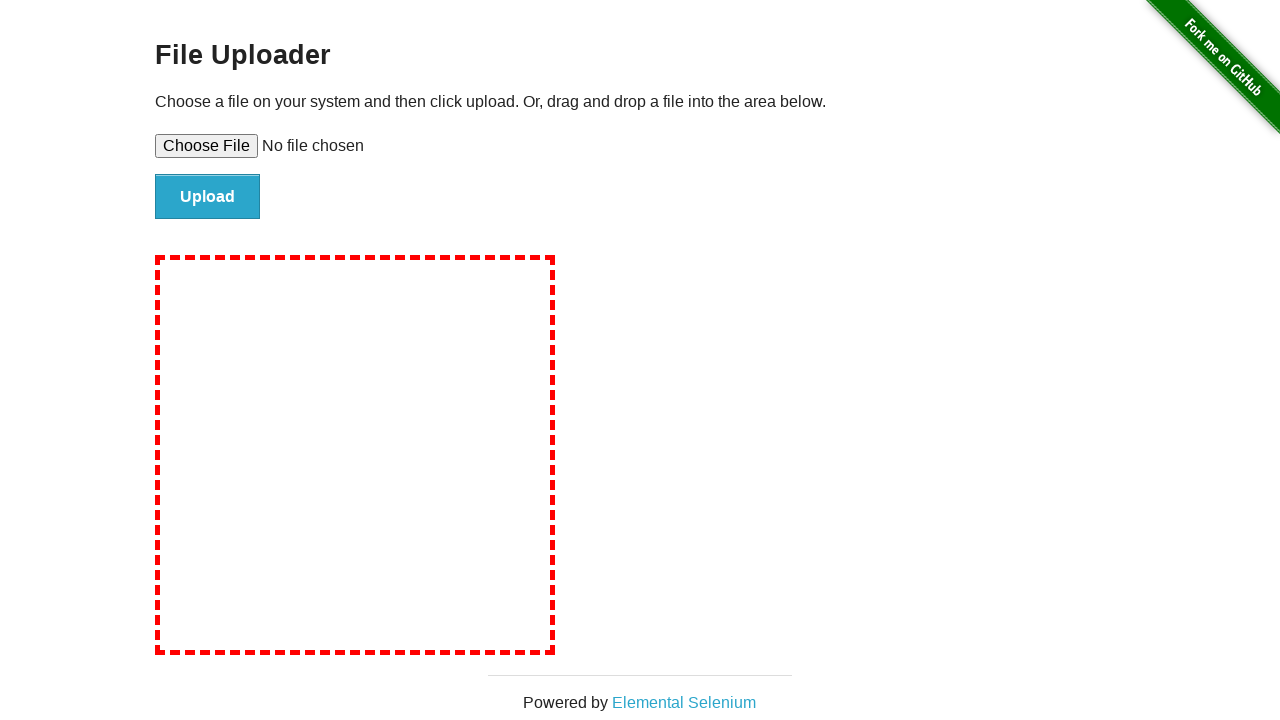

Selected test file using file input element
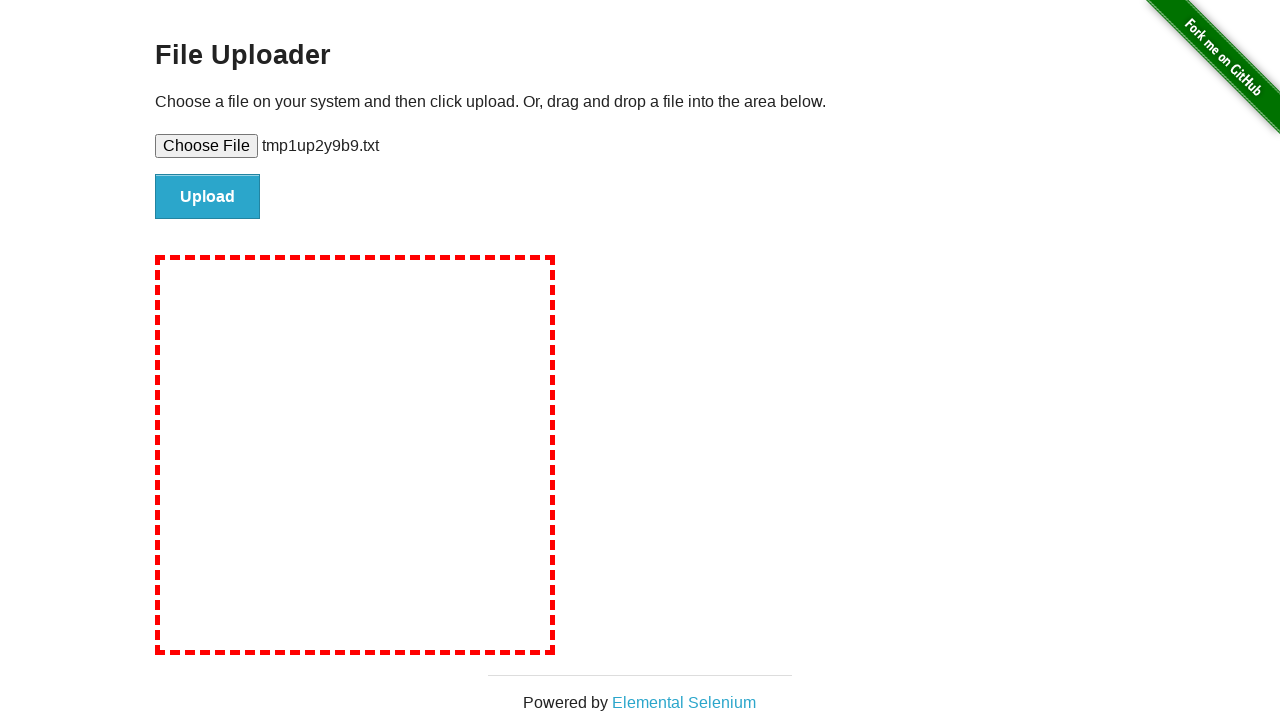

Clicked submit button to upload file at (208, 197) on input#file-submit
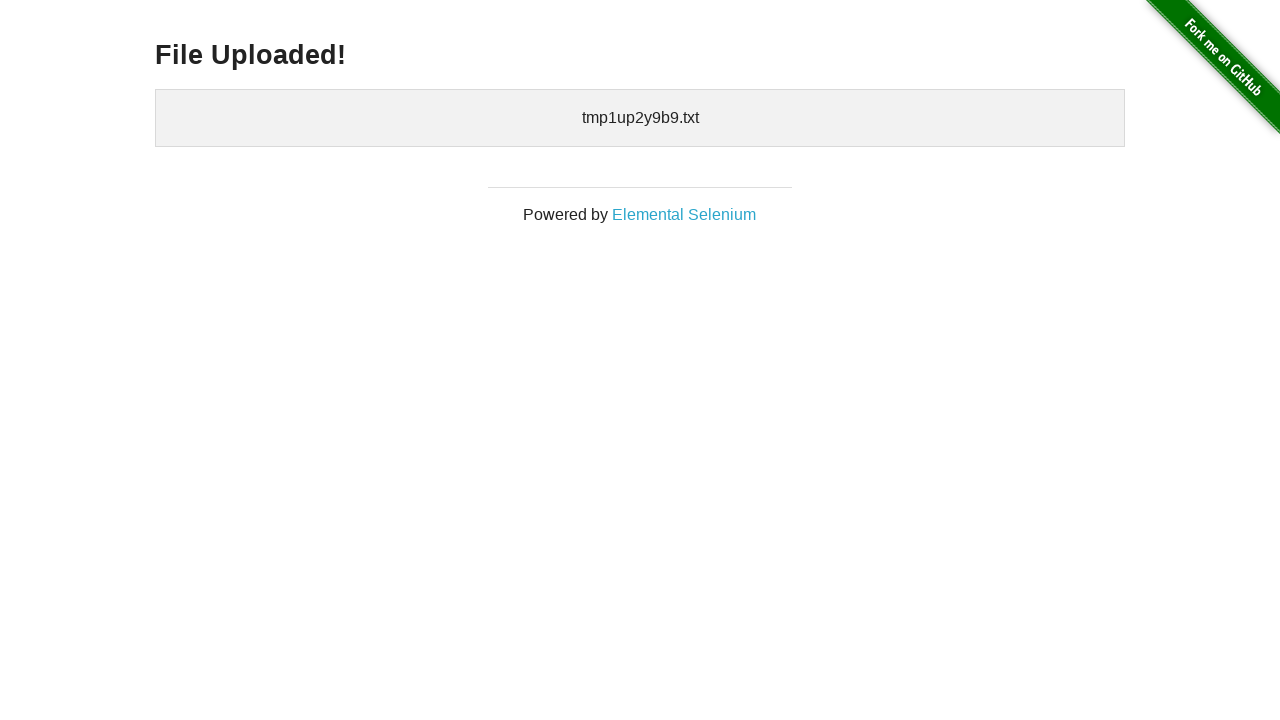

Upload confirmation page loaded
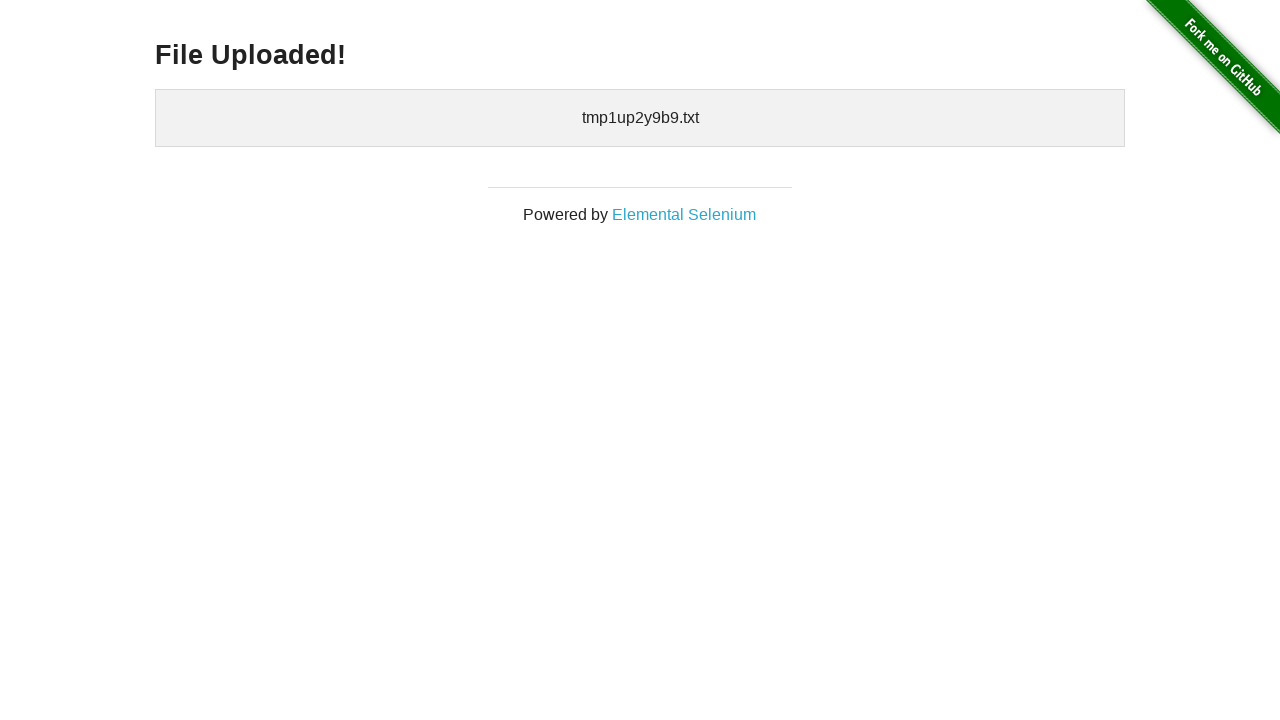

Cleaned up temporary test file
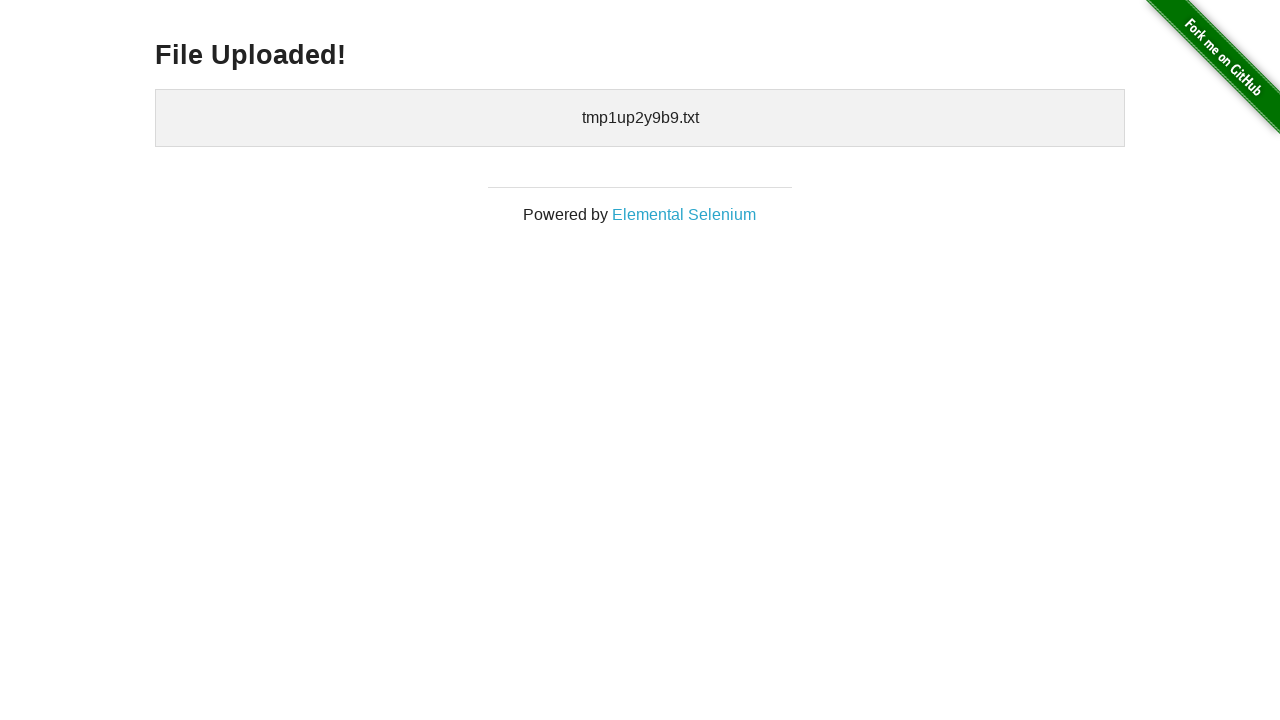

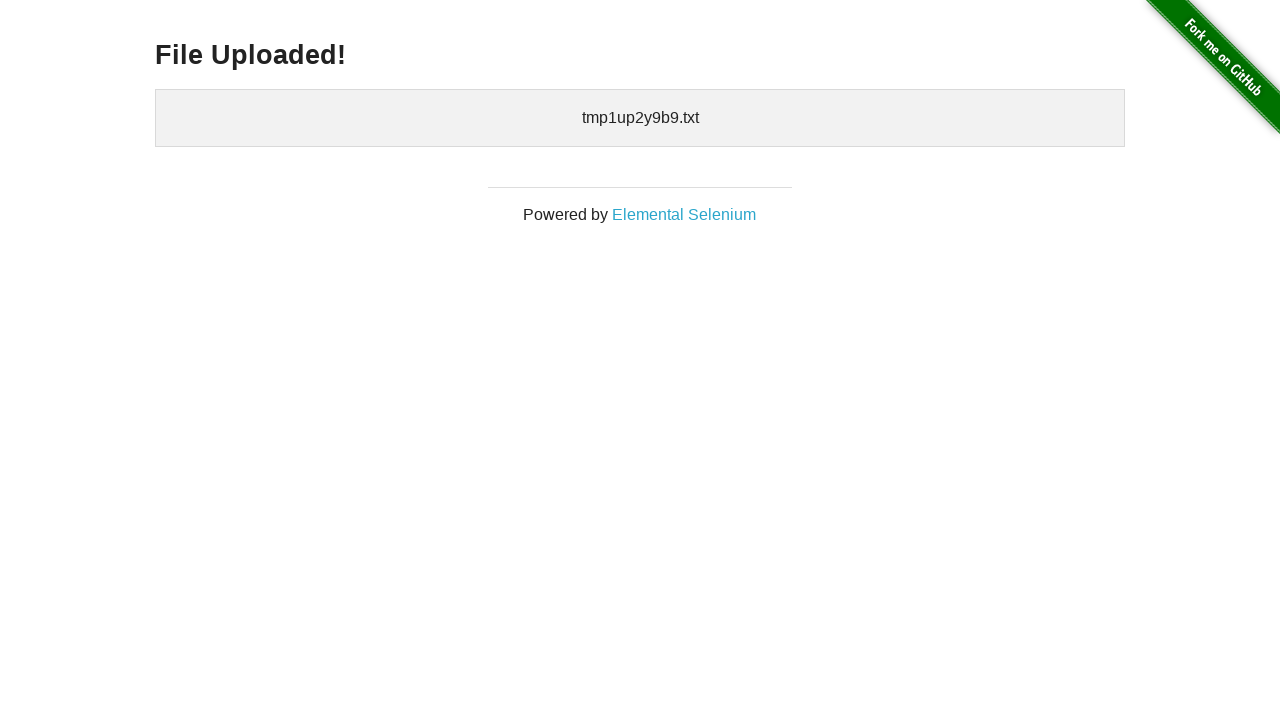